Tests that the Clear completed button displays the correct text after marking an item as complete.

Starting URL: https://demo.playwright.dev/todomvc

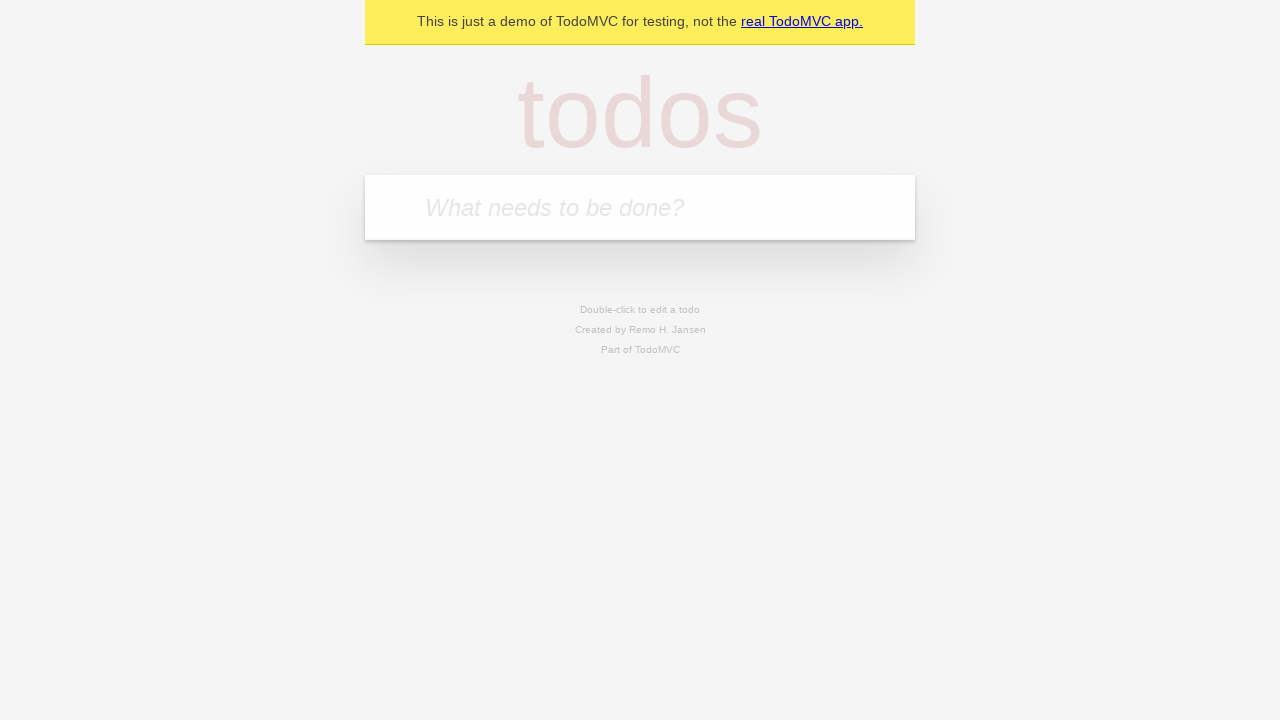

Filled new todo input with 'buy some cheese' on .new-todo
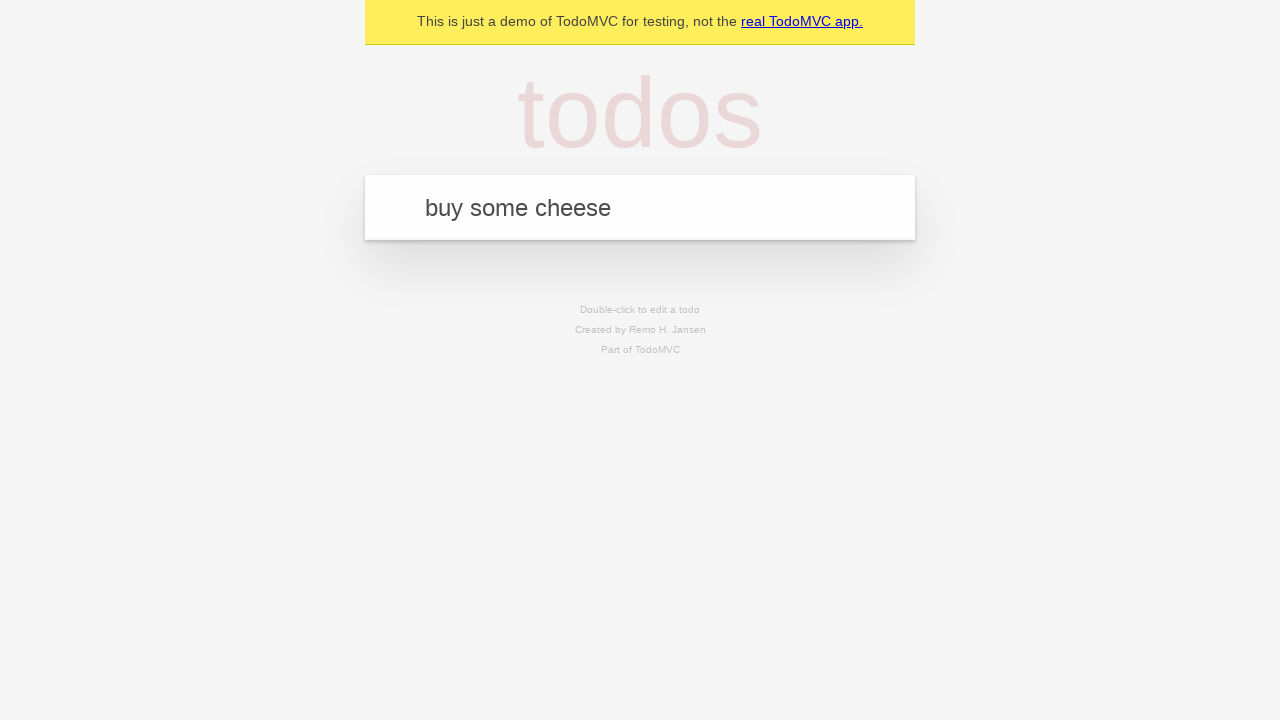

Pressed Enter to create first todo on .new-todo
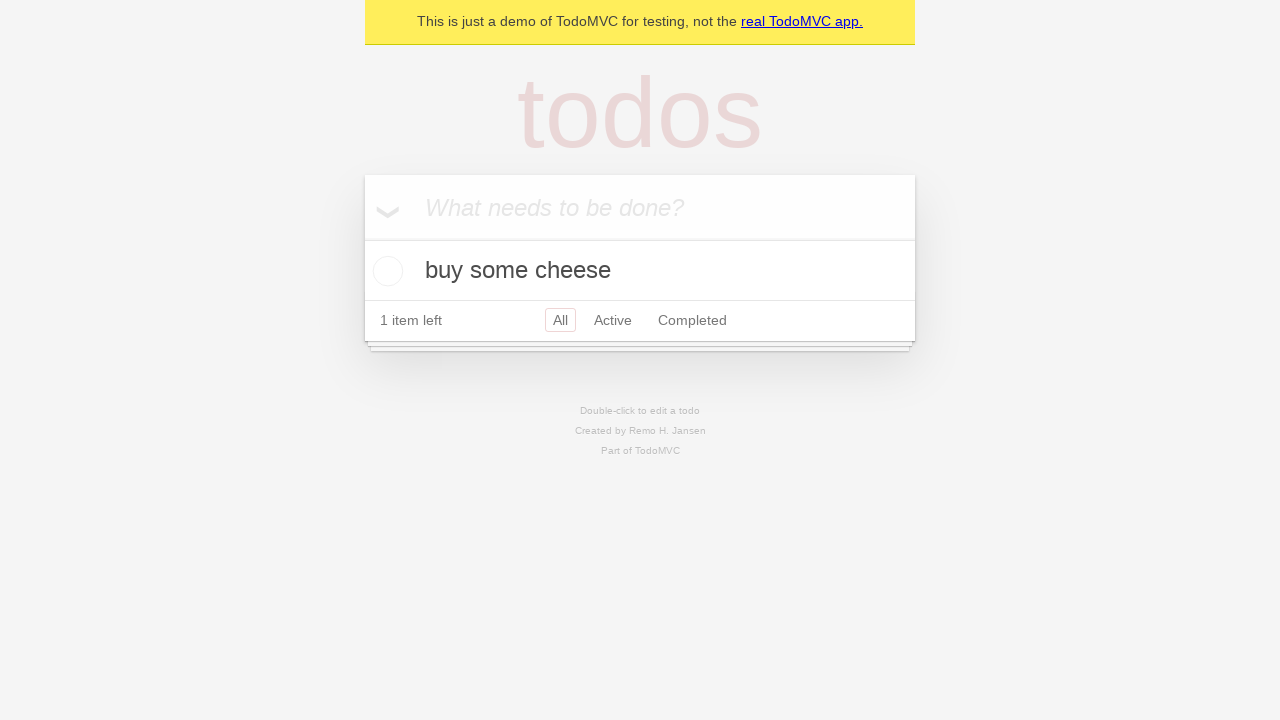

Filled new todo input with 'feed the cat' on .new-todo
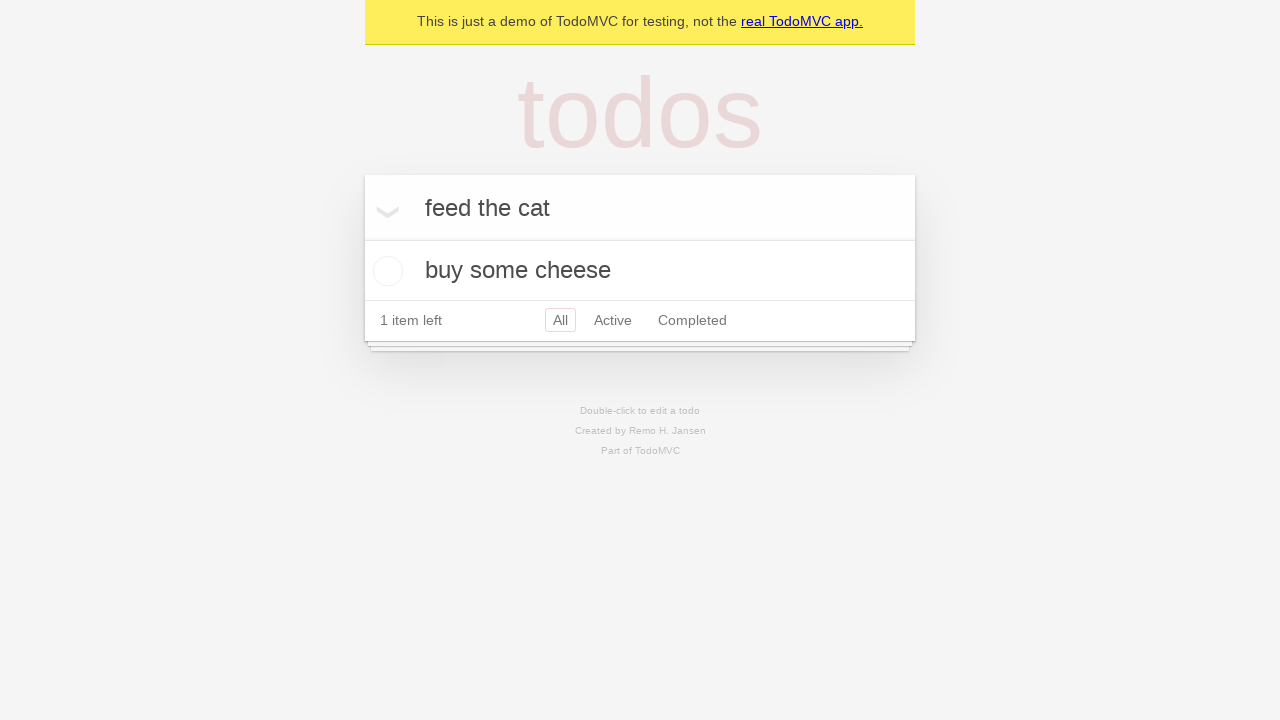

Pressed Enter to create second todo on .new-todo
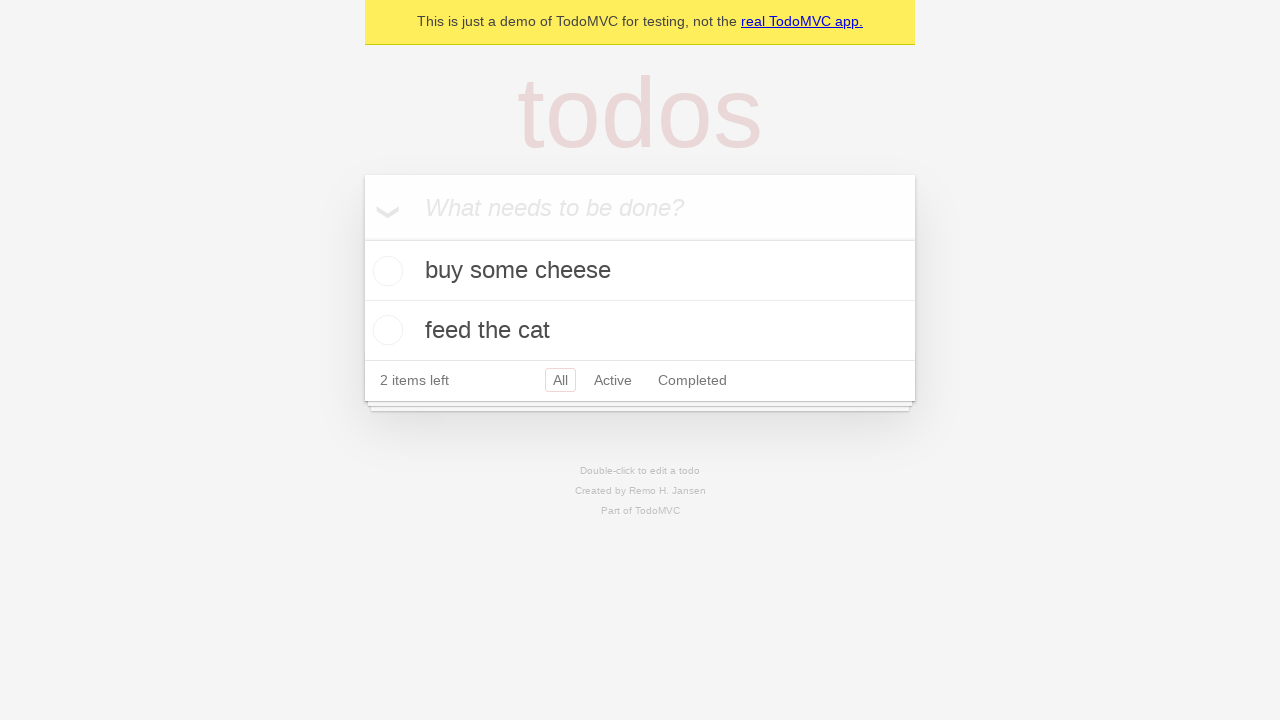

Filled new todo input with 'book a doctors appointment' on .new-todo
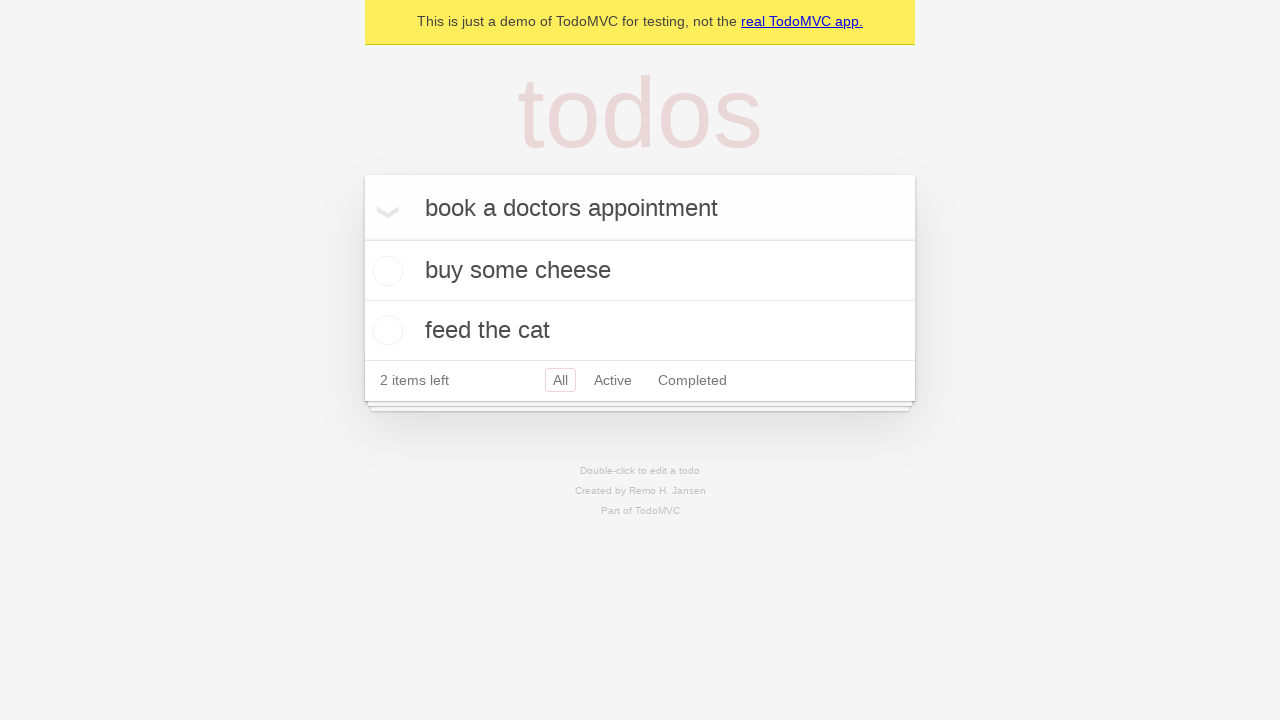

Pressed Enter to create third todo on .new-todo
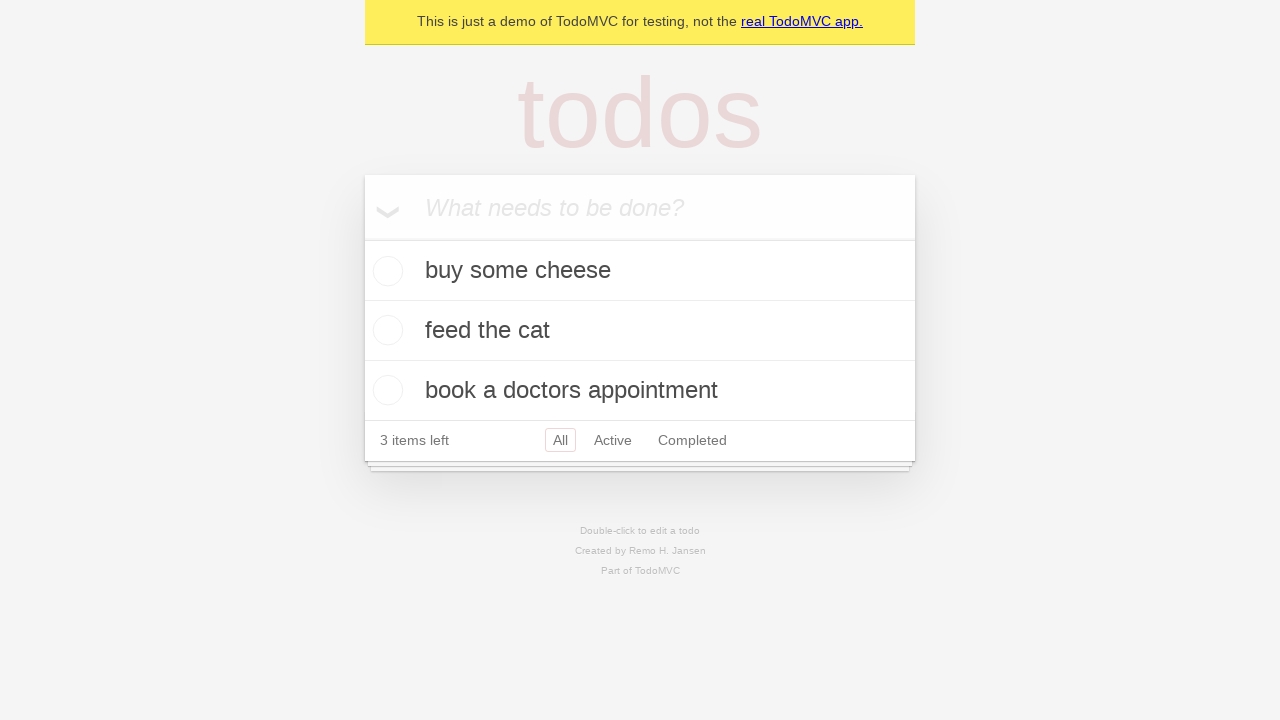

Waited for all three todo items to be displayed
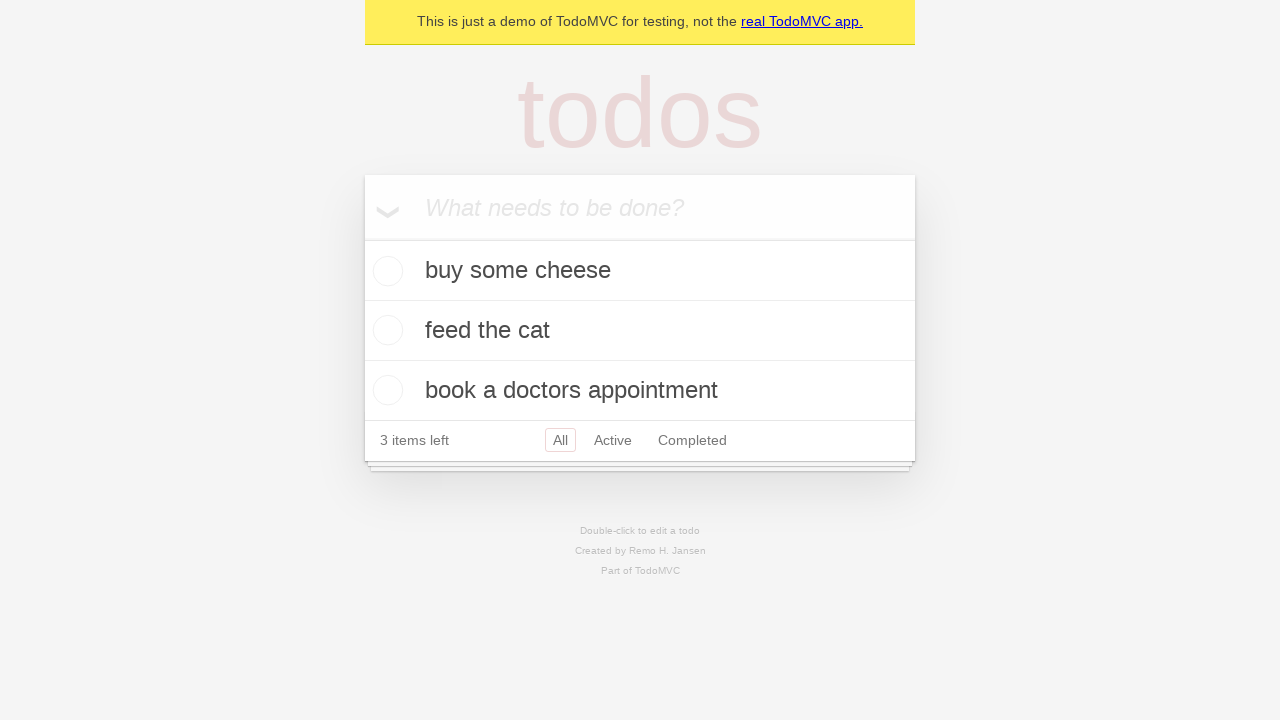

Marked first todo item as complete at (385, 271) on .todo-list li .toggle >> nth=0
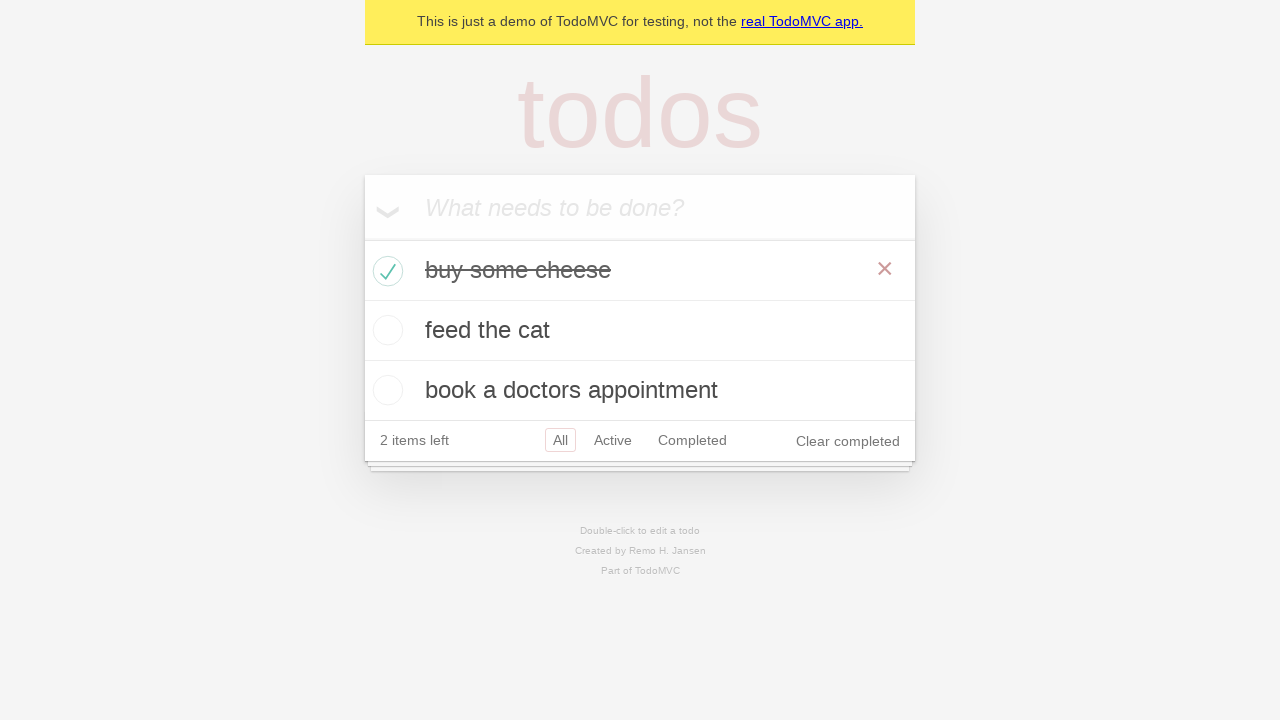

Clear completed button appeared after marking item as complete
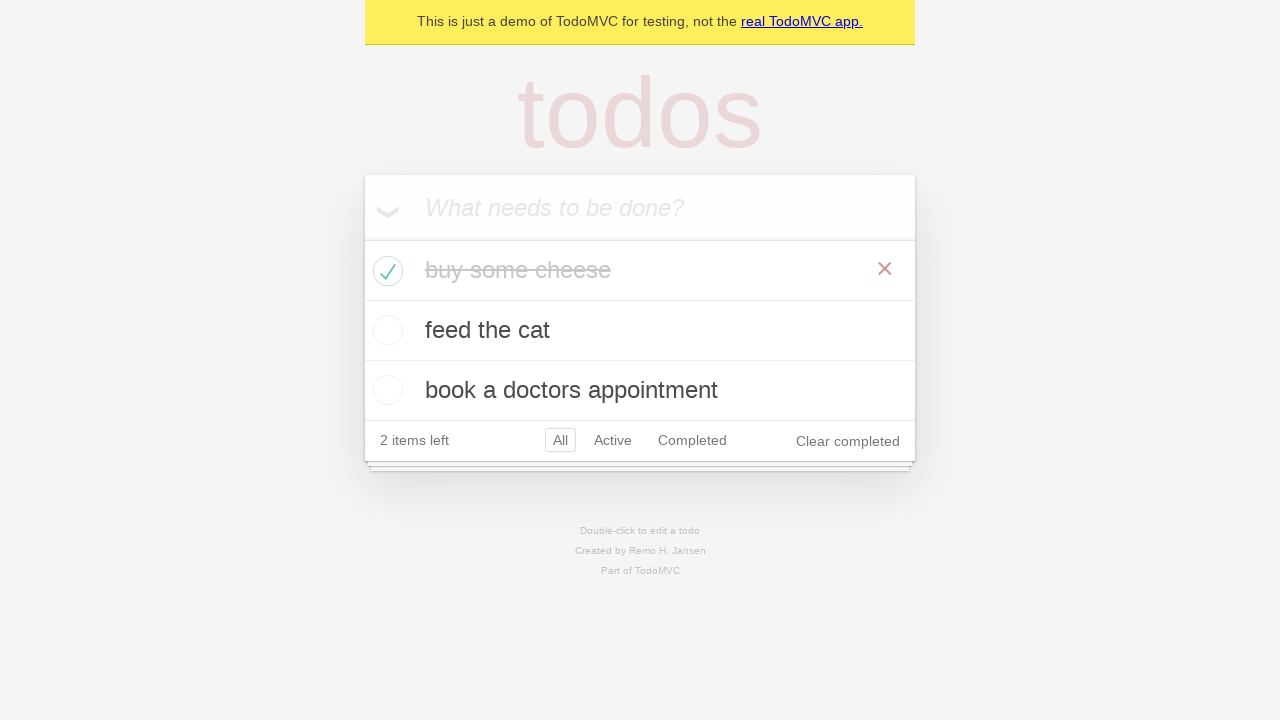

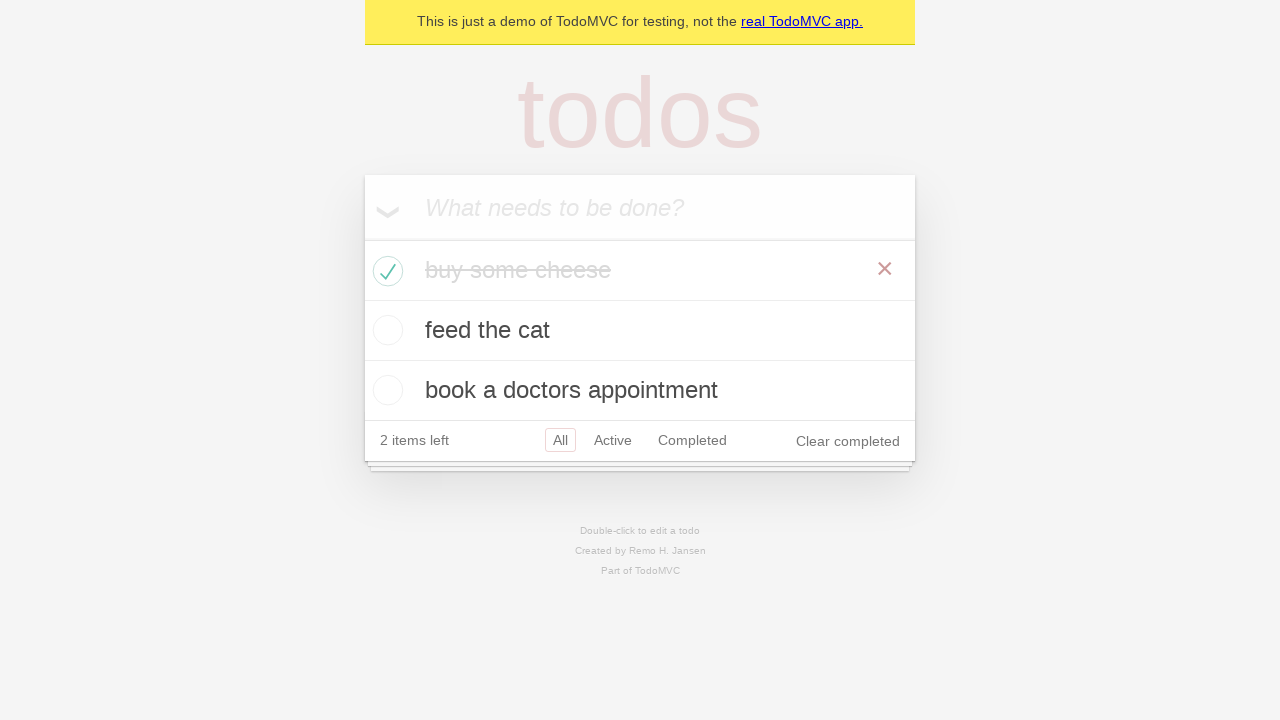